Tests the Radio Button functionality by clicking on the "Yes" radio button and verifying it becomes selected.

Starting URL: https://demoqa.com/radio-button

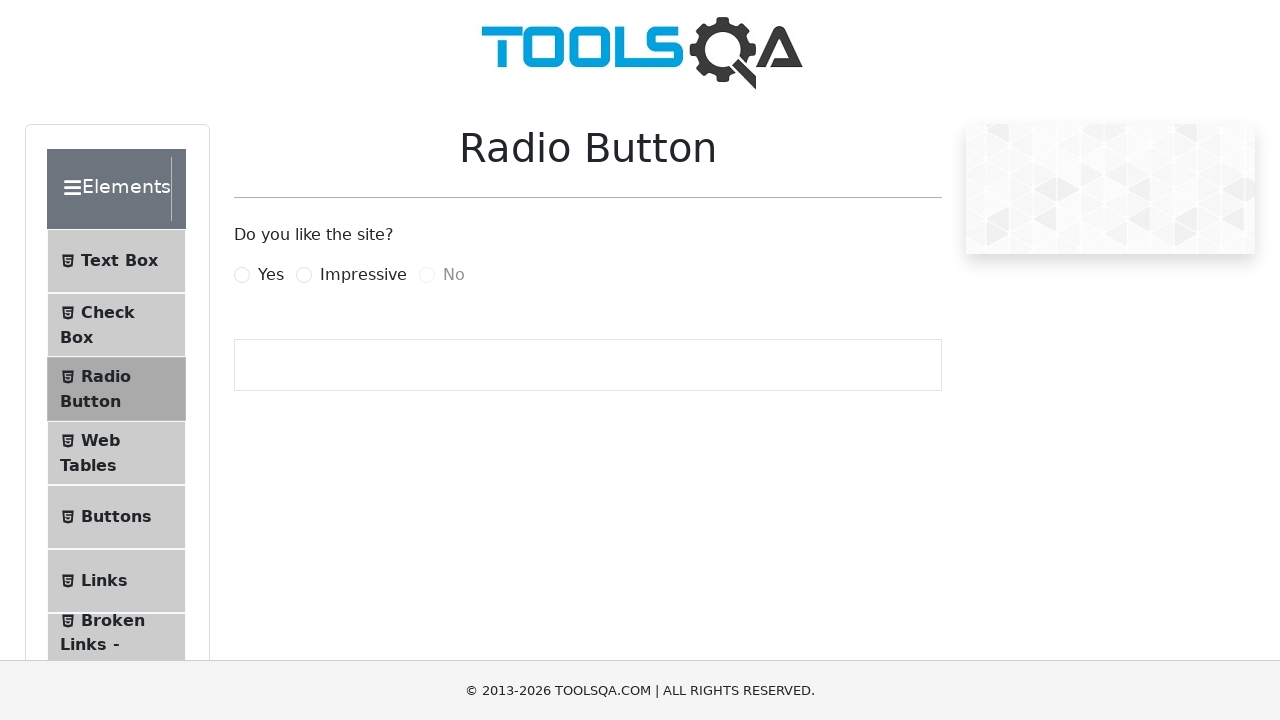

Clicked on 'Yes' radio button label at (271, 275) on label[for="yesRadio"]
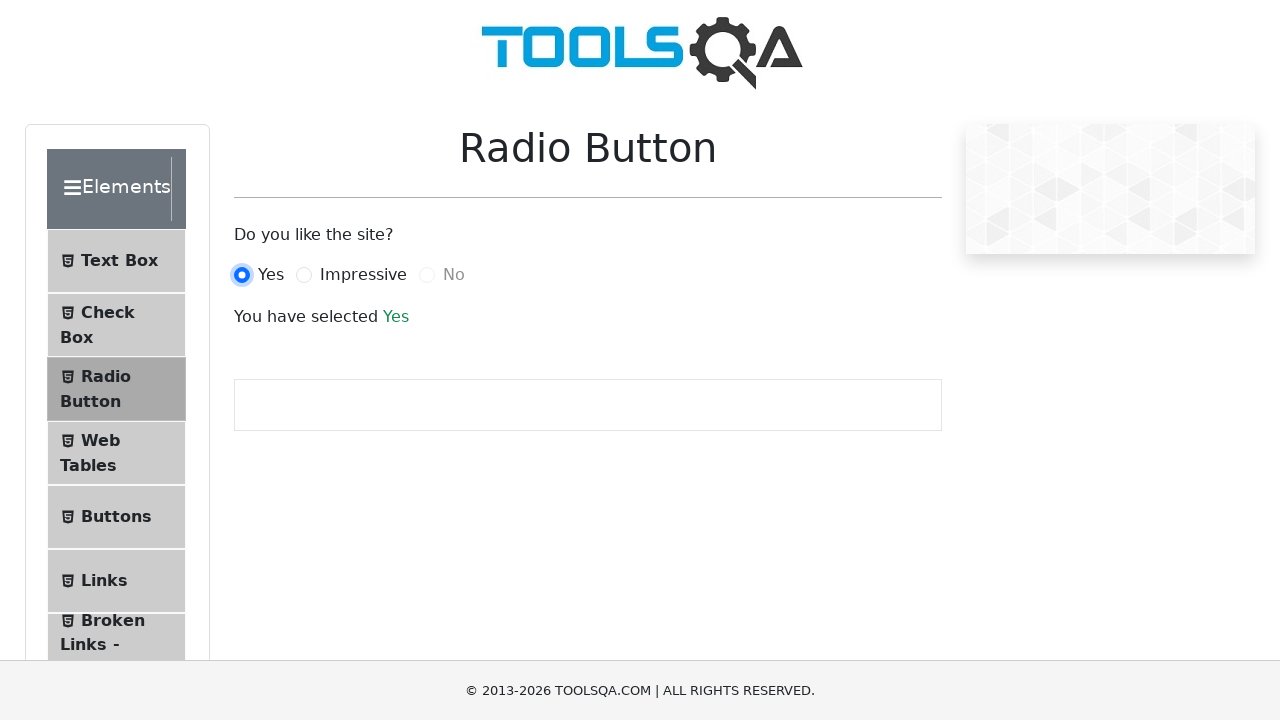

Verified 'Yes' radio button is now selected
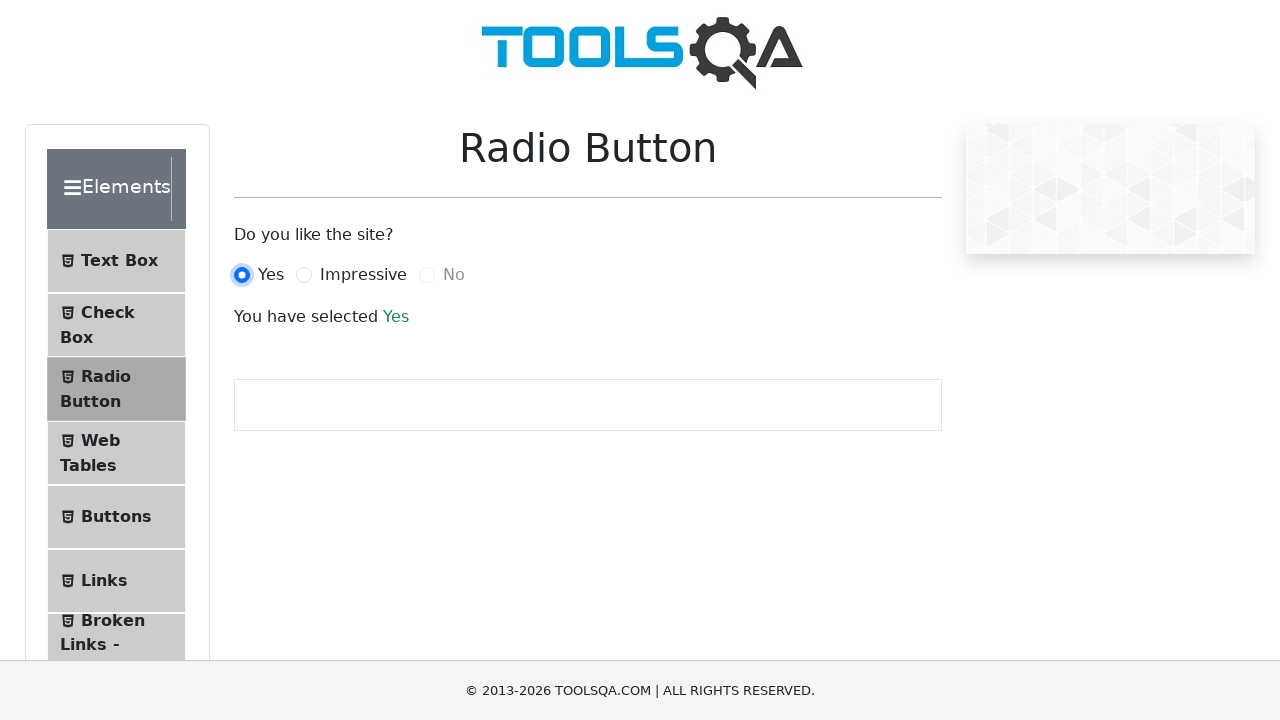

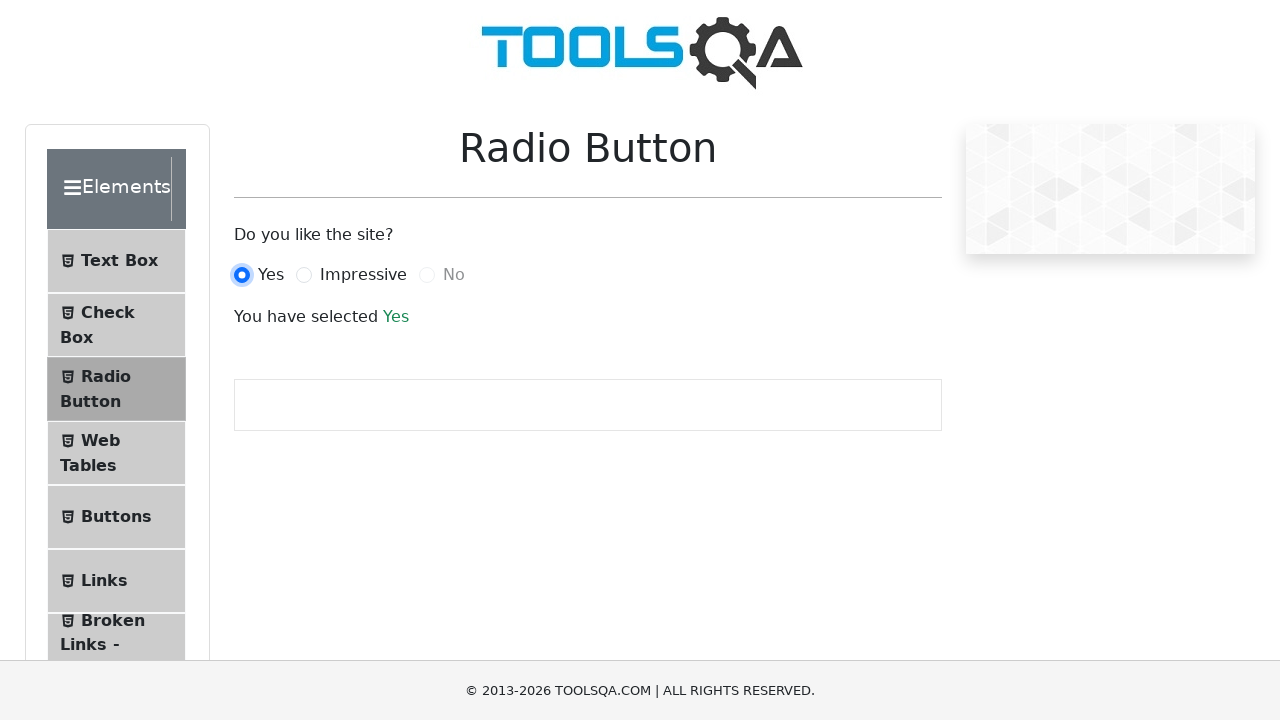